Tests that the complete all checkbox updates state when individual items are completed or cleared

Starting URL: https://demo.playwright.dev/todomvc

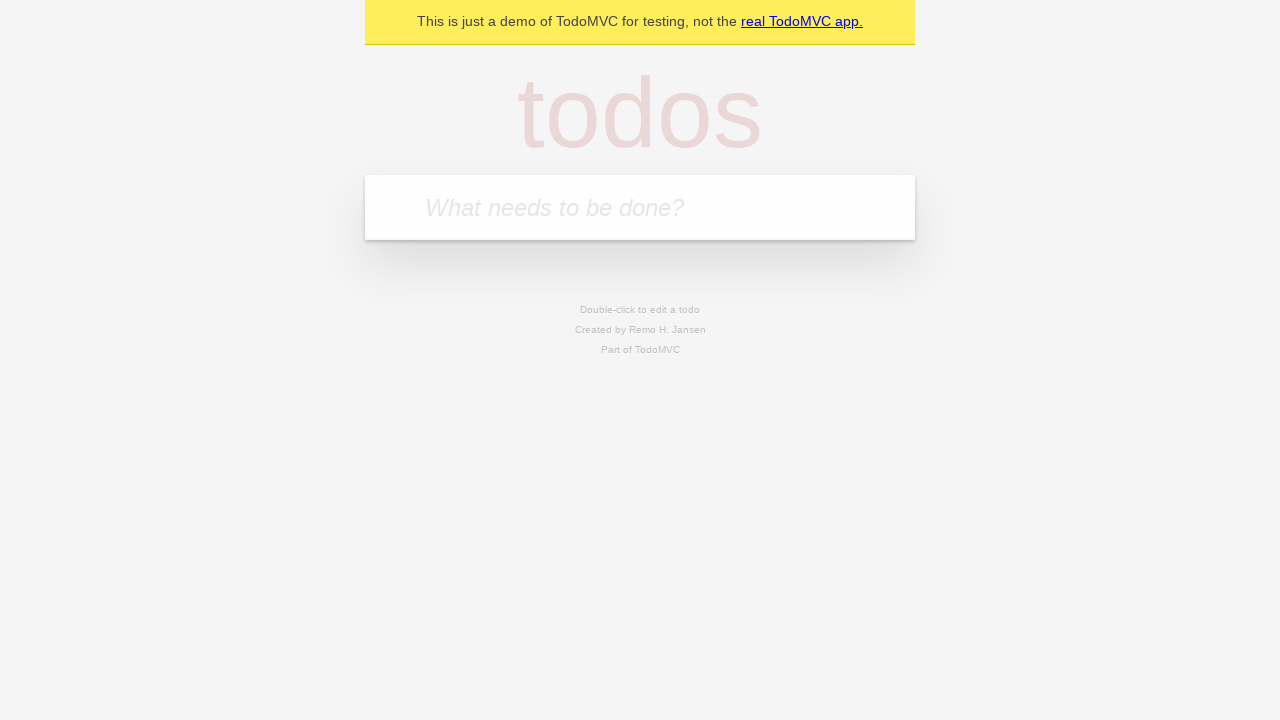

Filled input field with first todo 'buy some cheese' on internal:attr=[placeholder="What needs to be done?"i]
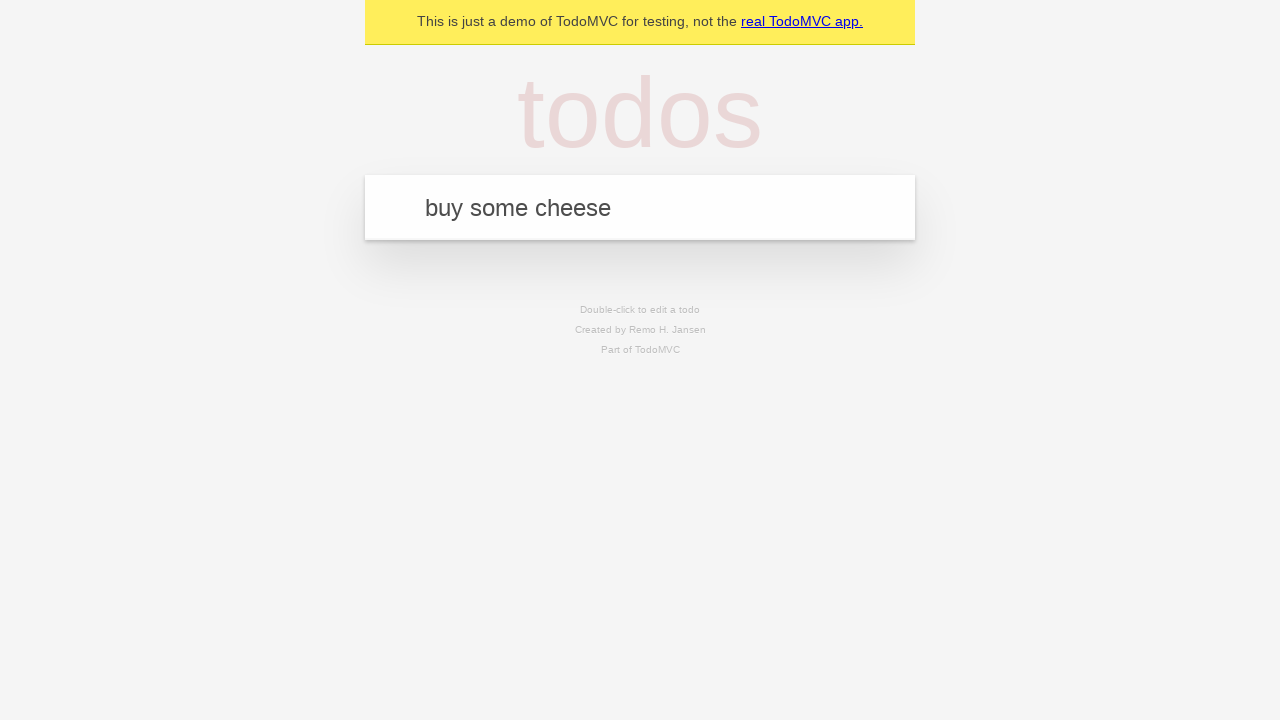

Pressed Enter to create first todo on internal:attr=[placeholder="What needs to be done?"i]
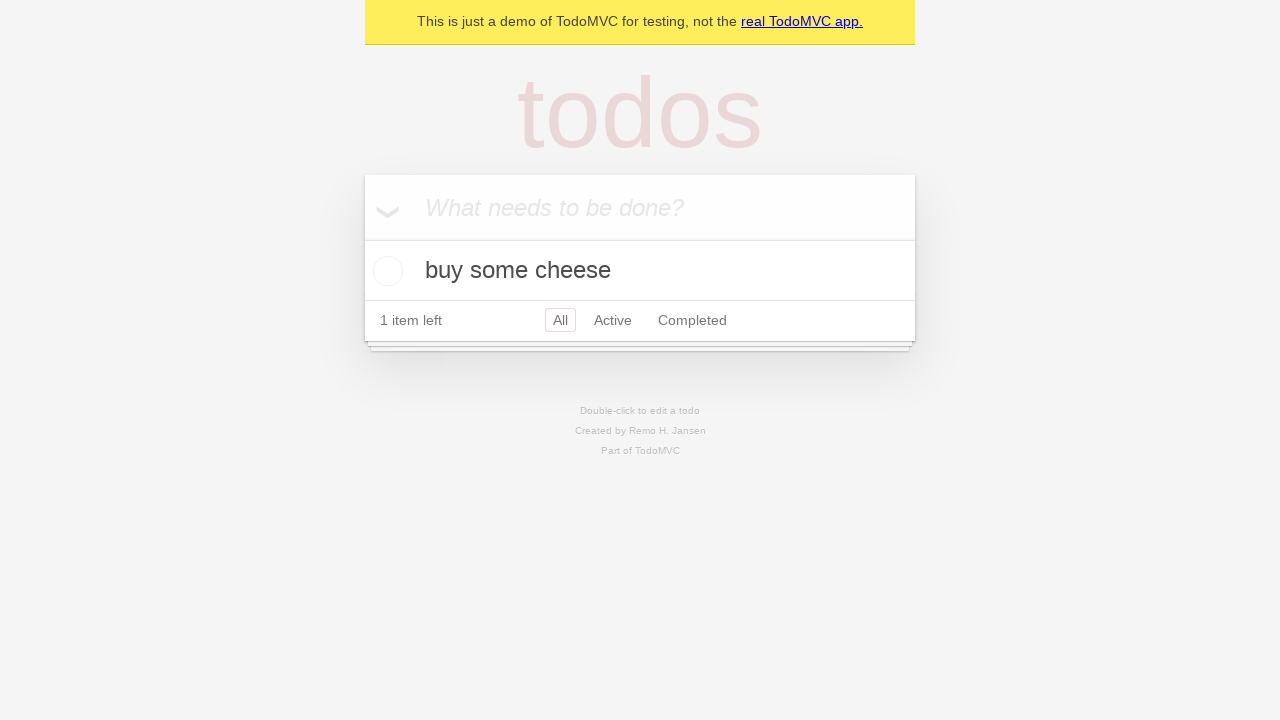

Filled input field with second todo 'feed the cat' on internal:attr=[placeholder="What needs to be done?"i]
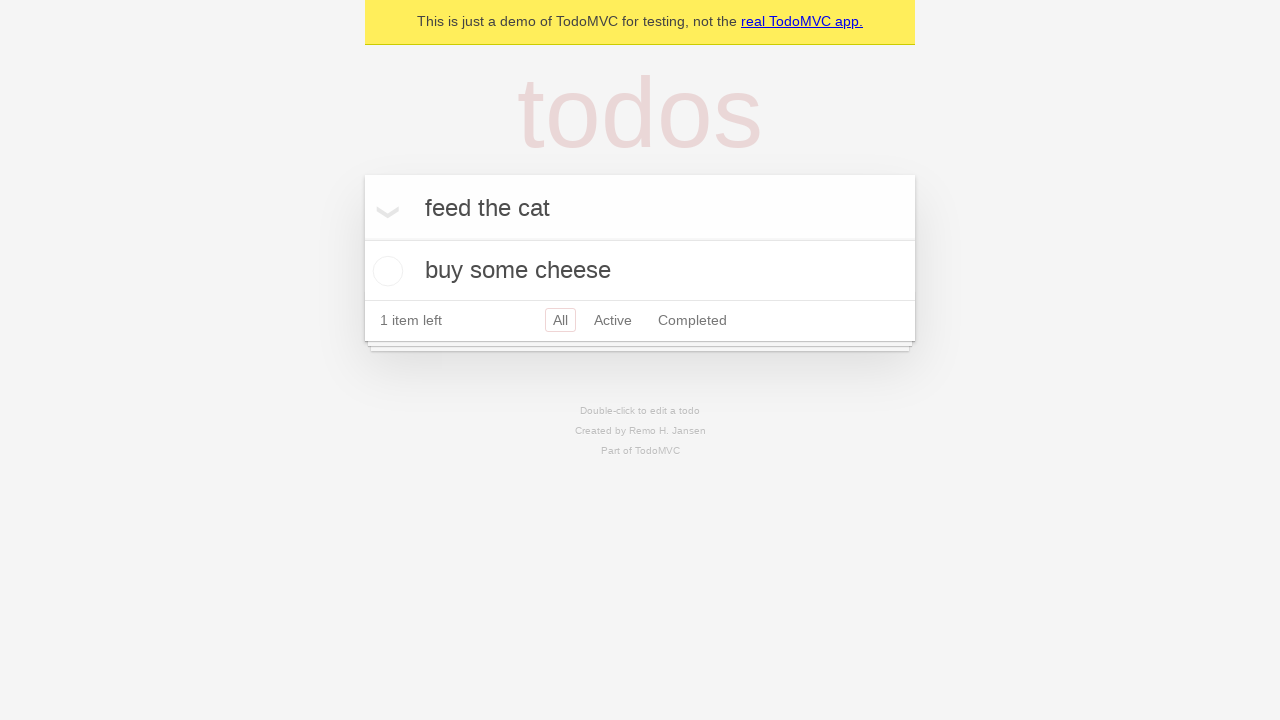

Pressed Enter to create second todo on internal:attr=[placeholder="What needs to be done?"i]
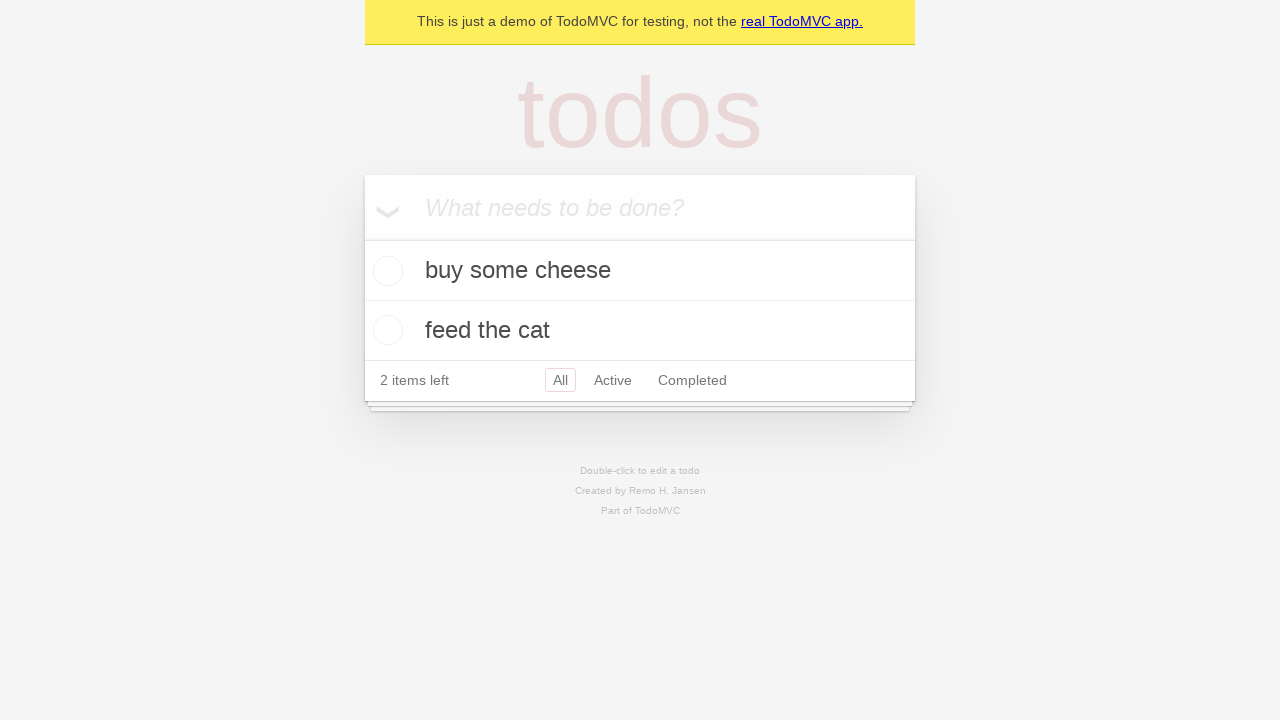

Filled input field with third todo 'book a doctors appointment' on internal:attr=[placeholder="What needs to be done?"i]
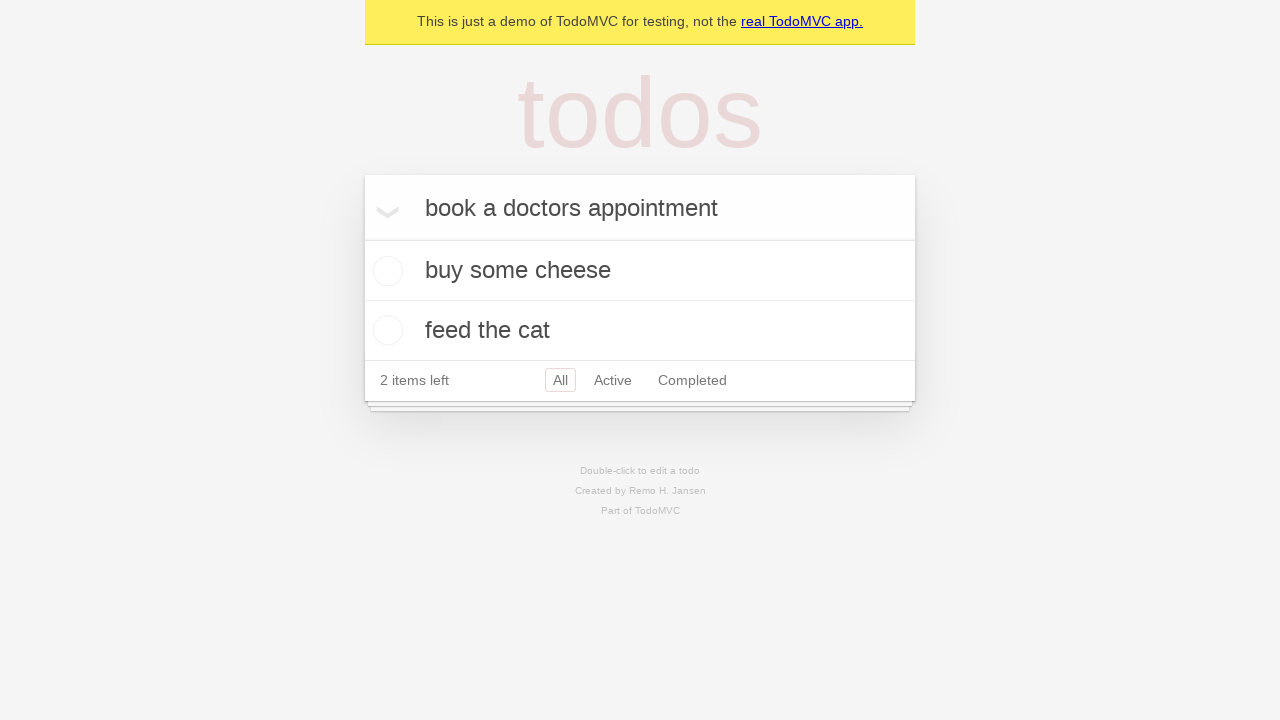

Pressed Enter to create third todo on internal:attr=[placeholder="What needs to be done?"i]
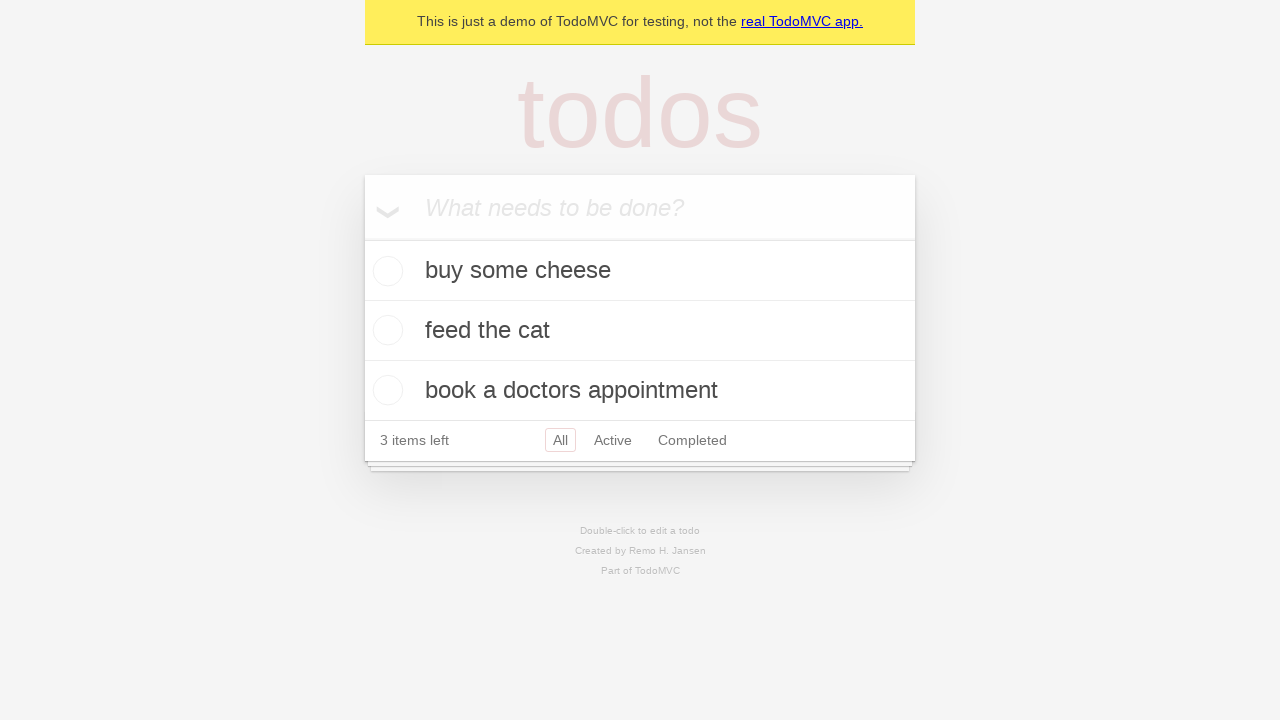

Waited for all 3 todos to be created in localStorage
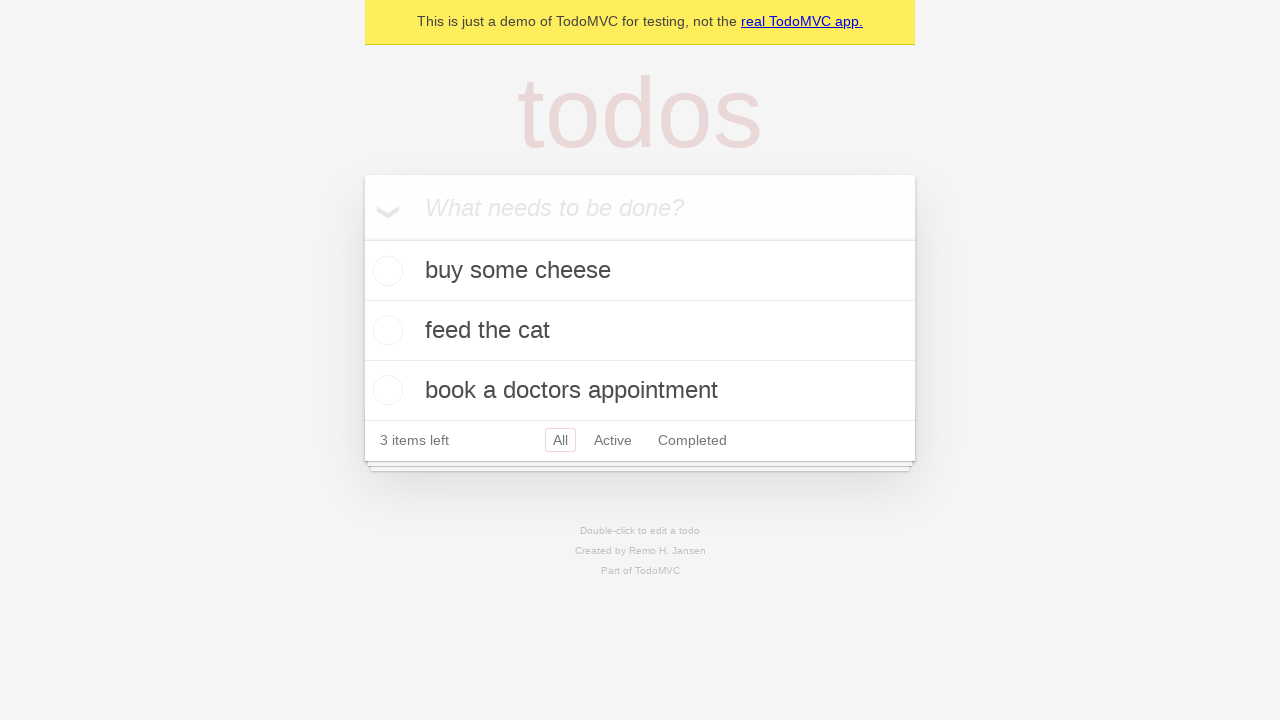

Checked the 'Mark all as complete' checkbox at (362, 238) on internal:label="Mark all as complete"i
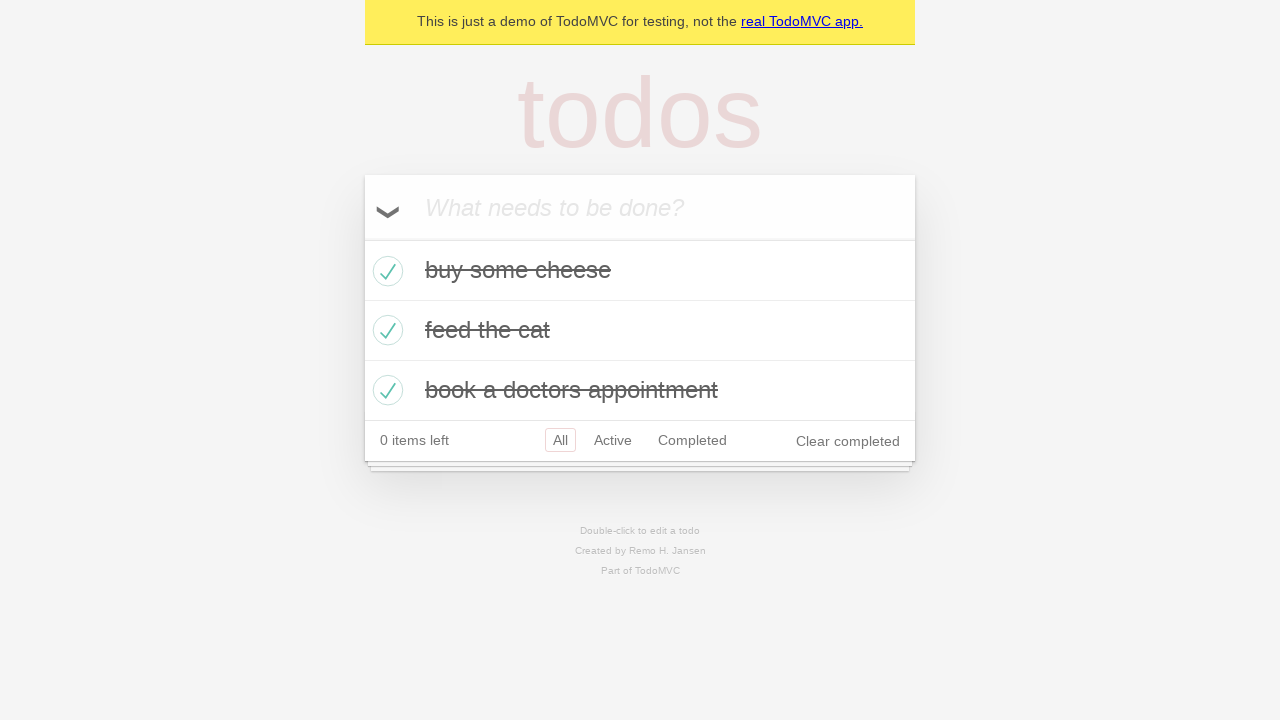

Unchecked the first todo item at (385, 271) on internal:testid=[data-testid="todo-item"s] >> nth=0 >> internal:role=checkbox
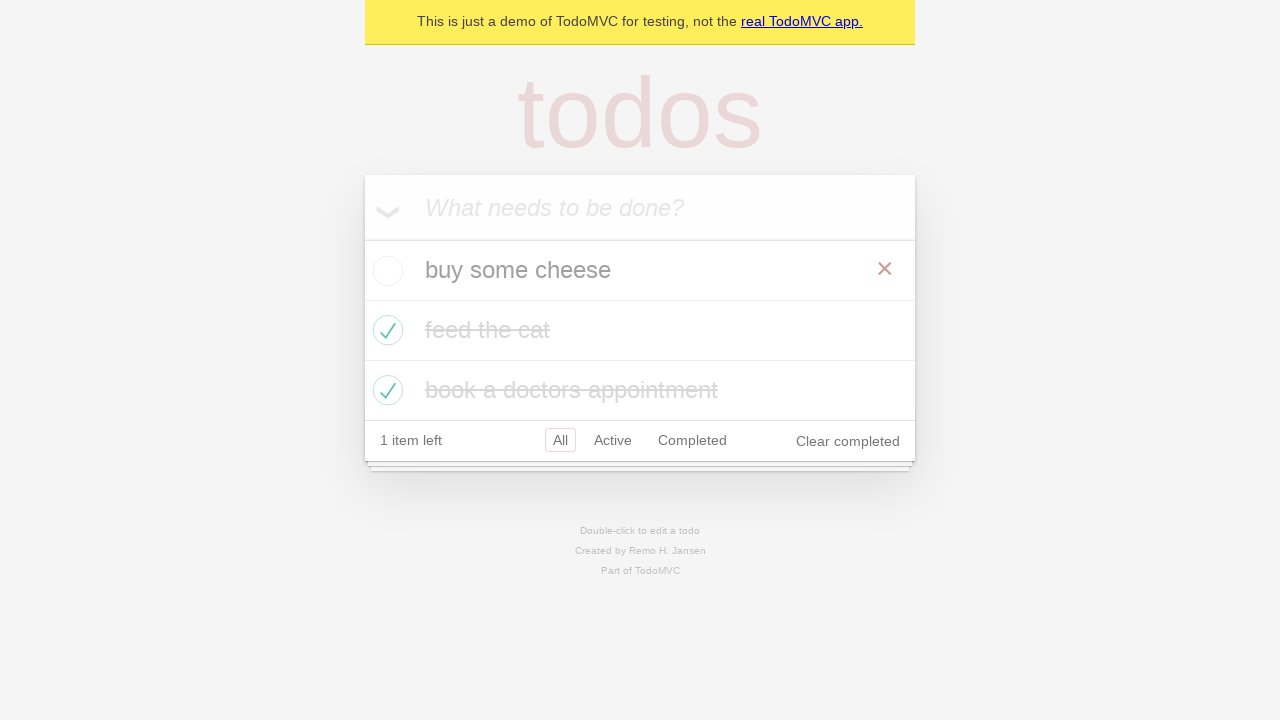

Checked the first todo item again at (385, 271) on internal:testid=[data-testid="todo-item"s] >> nth=0 >> internal:role=checkbox
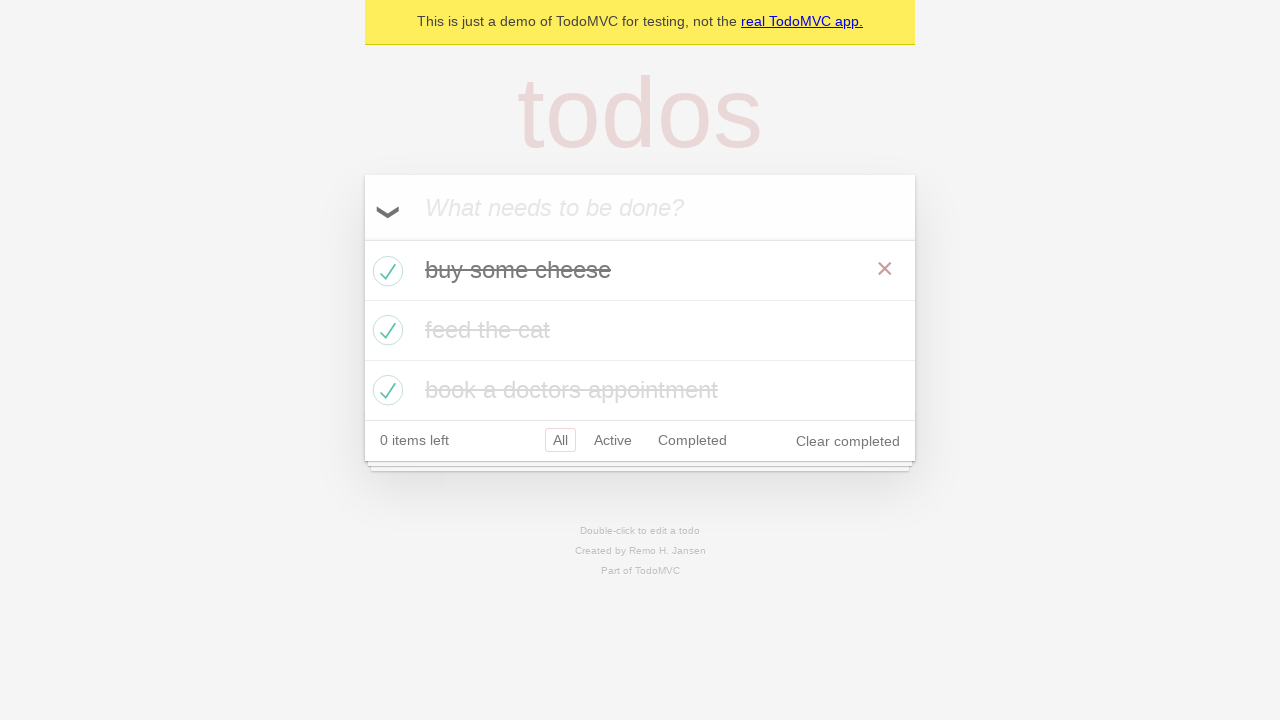

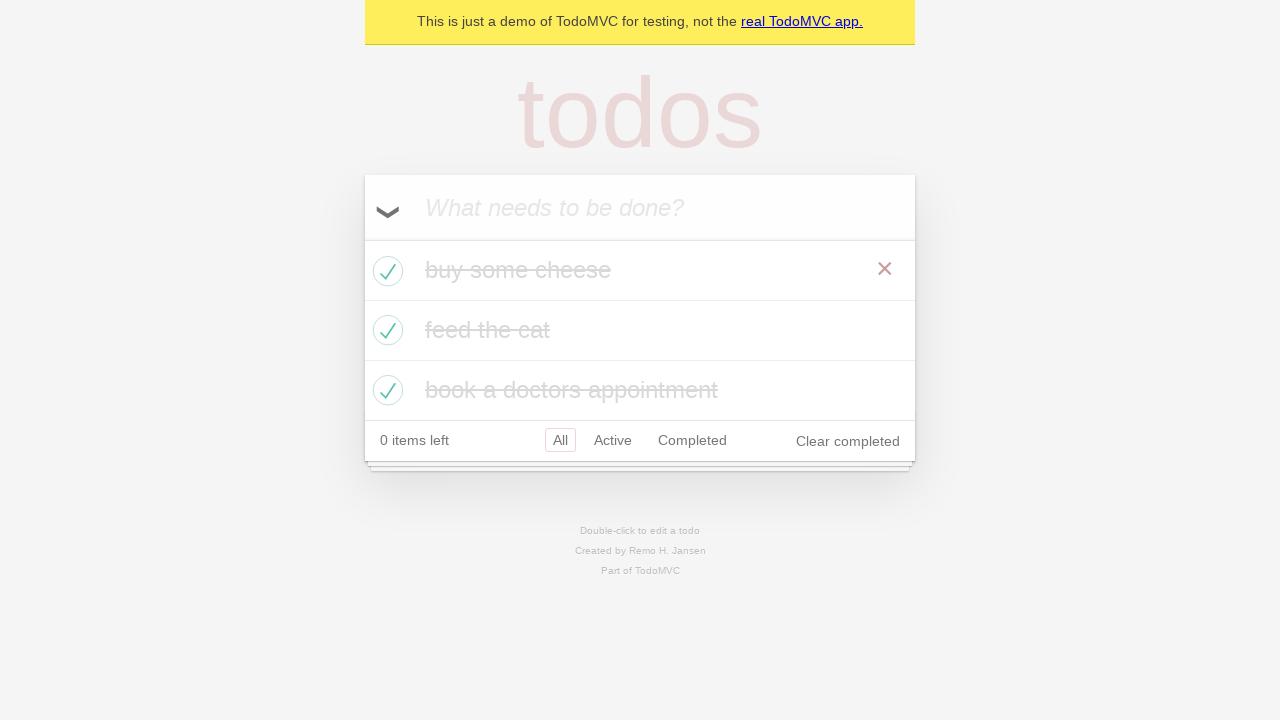